Tests calculator addition with integers only mode enabled: 5 + 25.5 = 30

Starting URL: https://testsheepnz.github.io/BasicCalculator.html#main-body

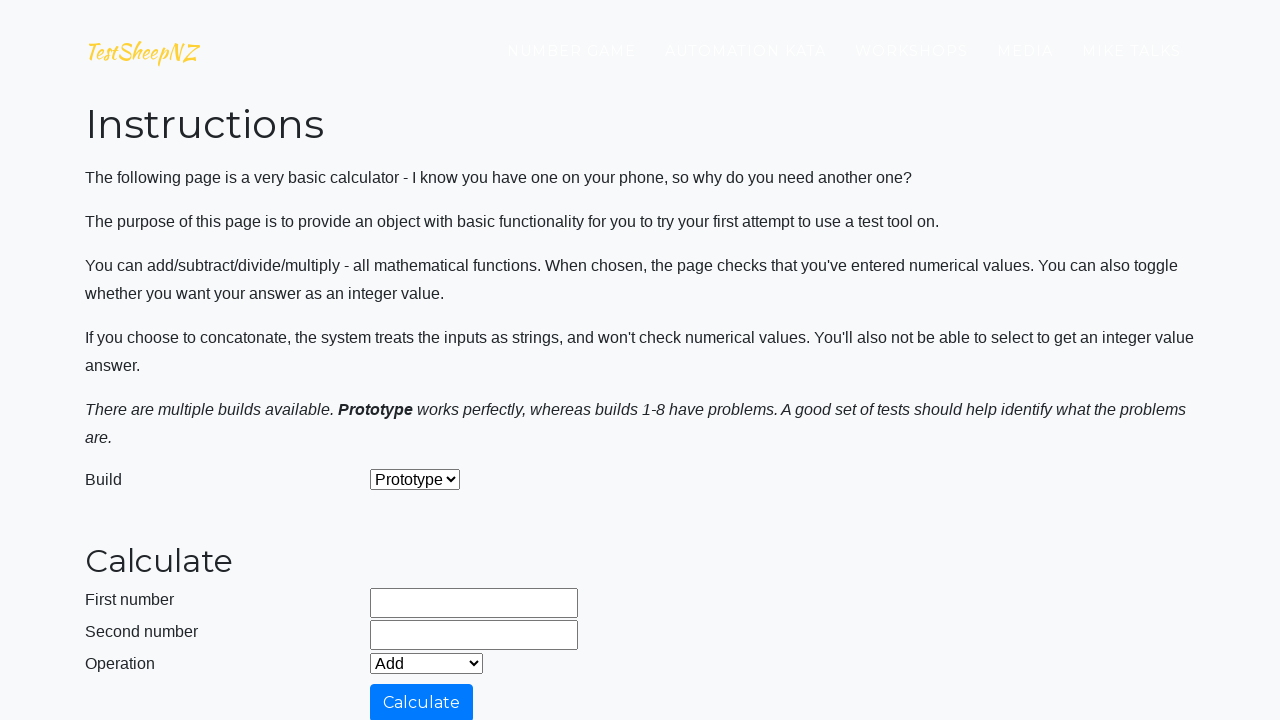

Filled first number field with '5' on #number1Field
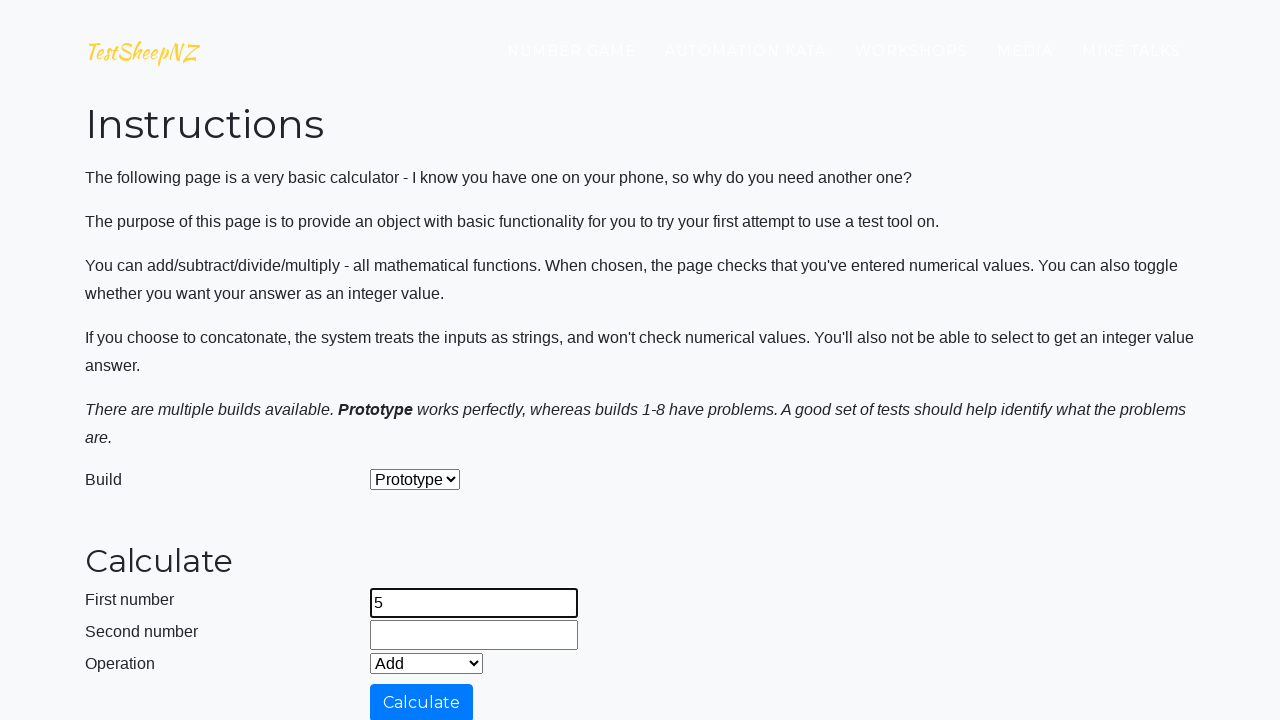

Filled second number field with '25.5' on #number2Field
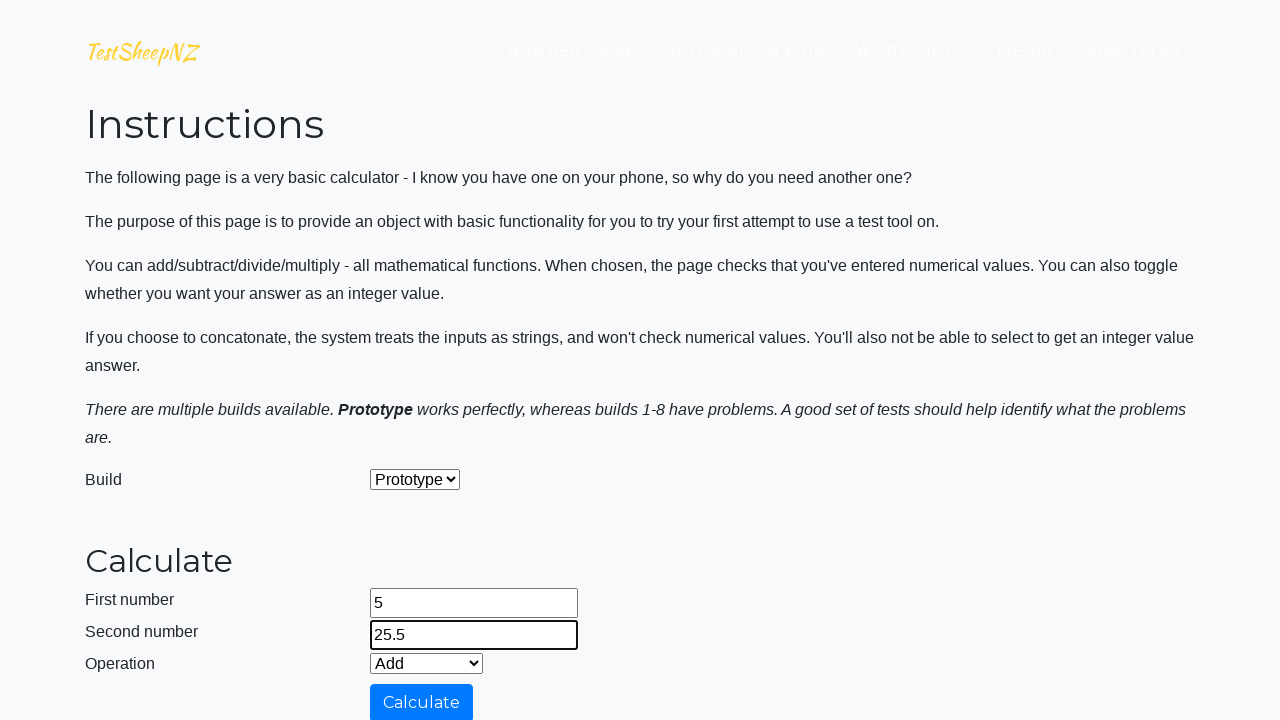

Located integers only checkbox
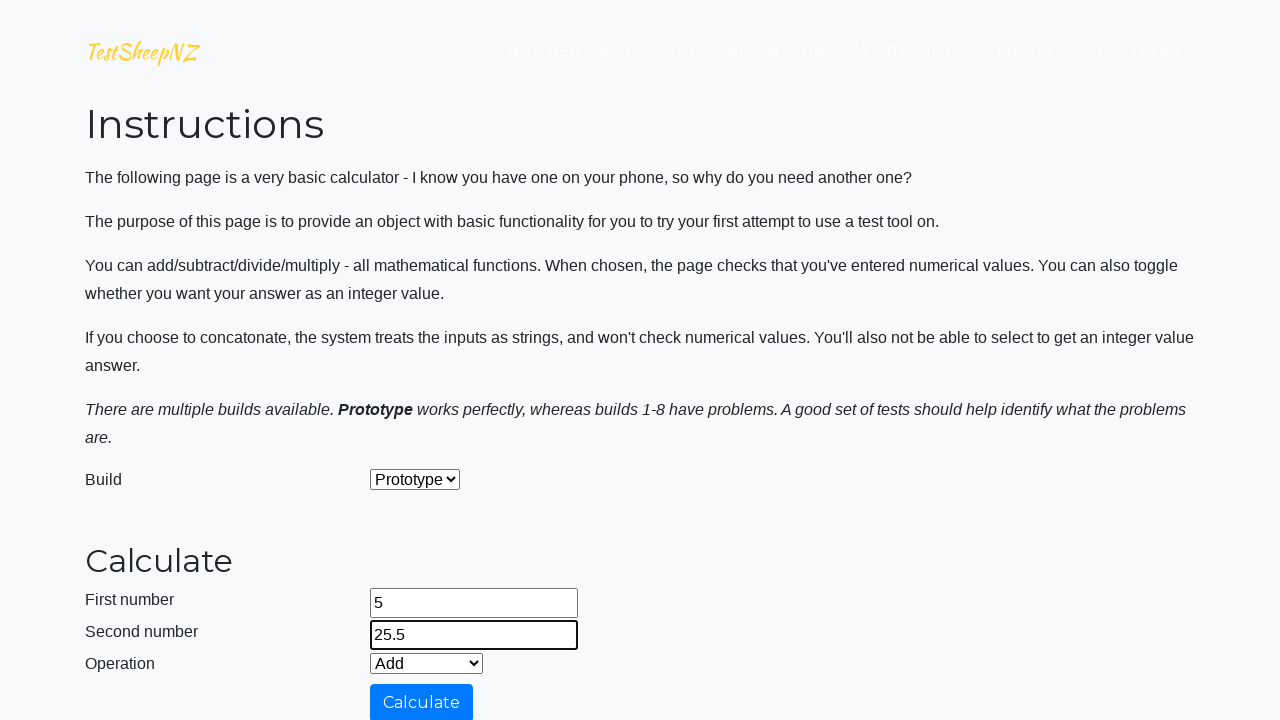

Clicked integers only checkbox to enable it at (376, 428) on #integerSelect
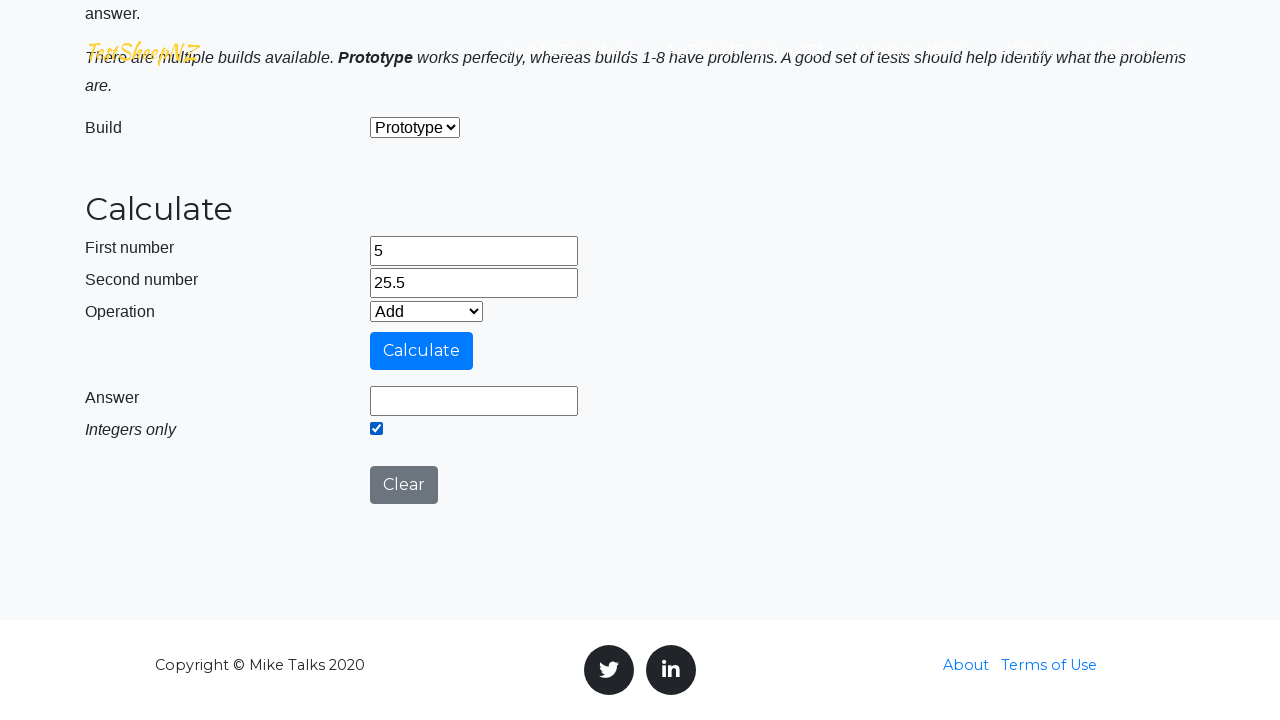

Clicked calculate button at (422, 351) on #calculateButton
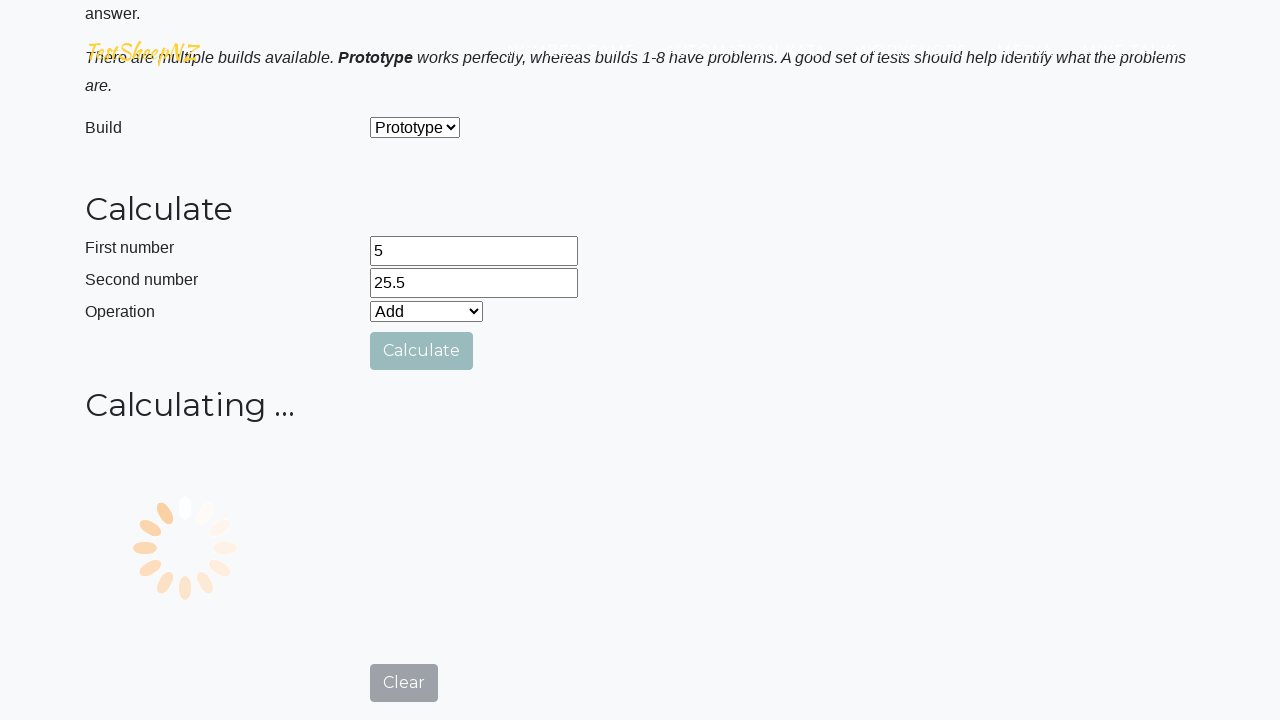

Result field loaded and is visible
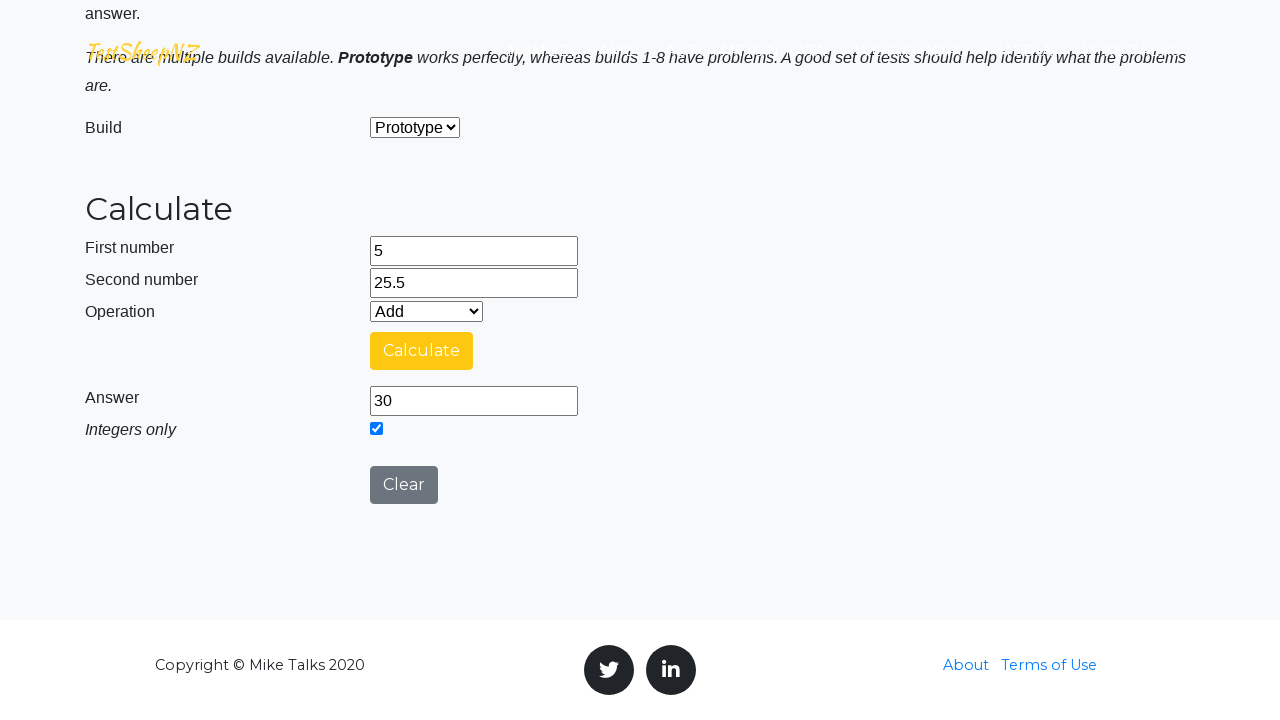

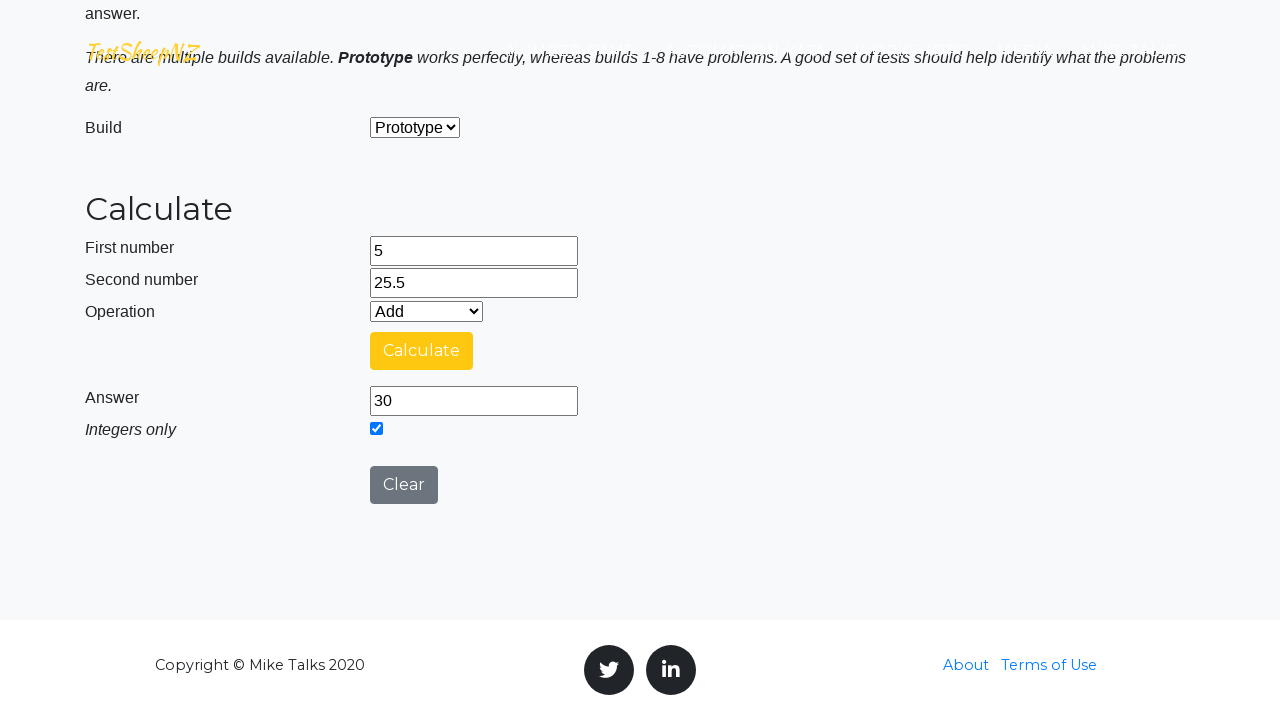